Tests frame navigation by clicking on the Frames link, switching to nested frames (frame-top then frame-middle), and verifying content within the frames

Starting URL: https://the-internet.herokuapp.com/

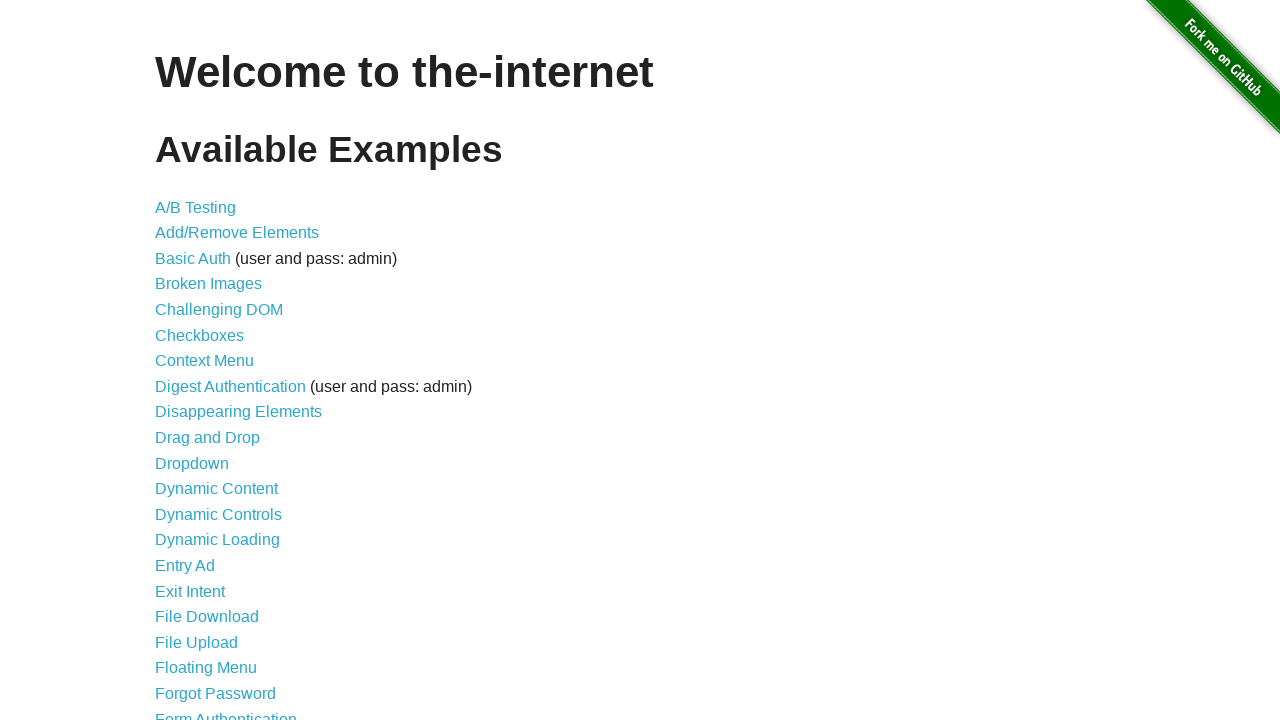

Clicked on the Frames link (34th item in the list) at (210, 395) on xpath=//div[@id='content']/ul/li[34]/a
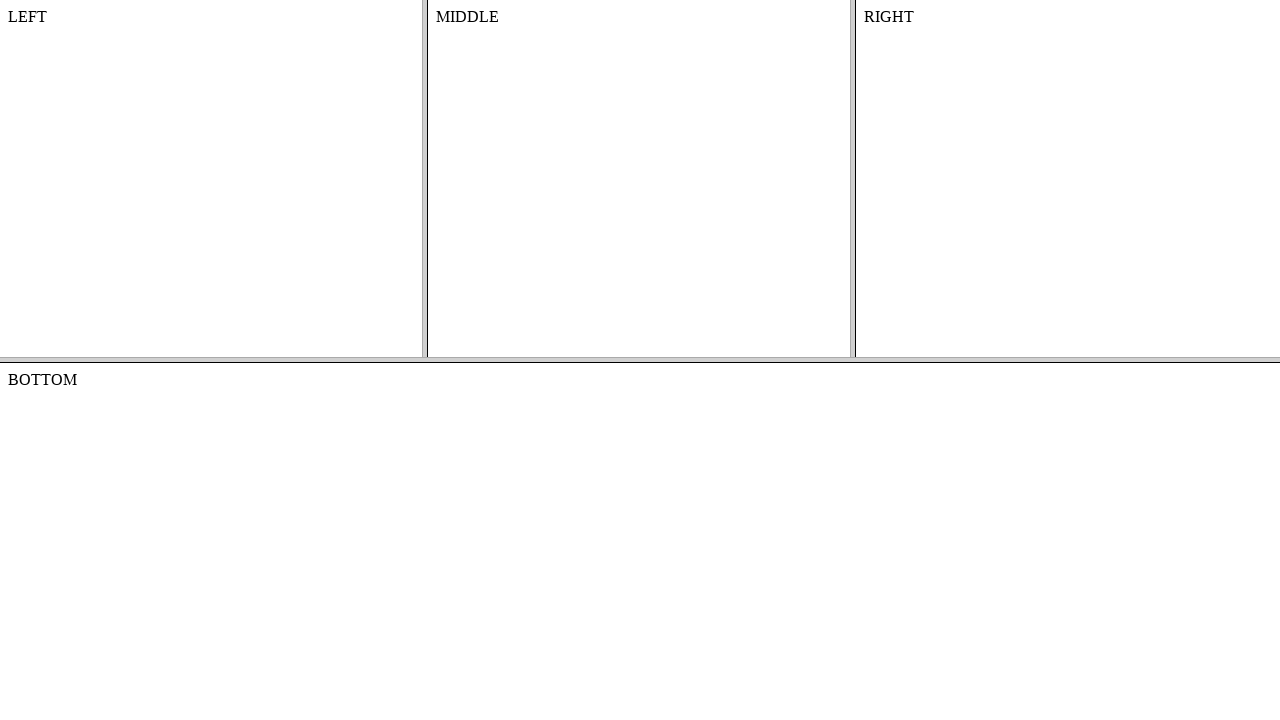

Frames page loaded (domcontentloaded)
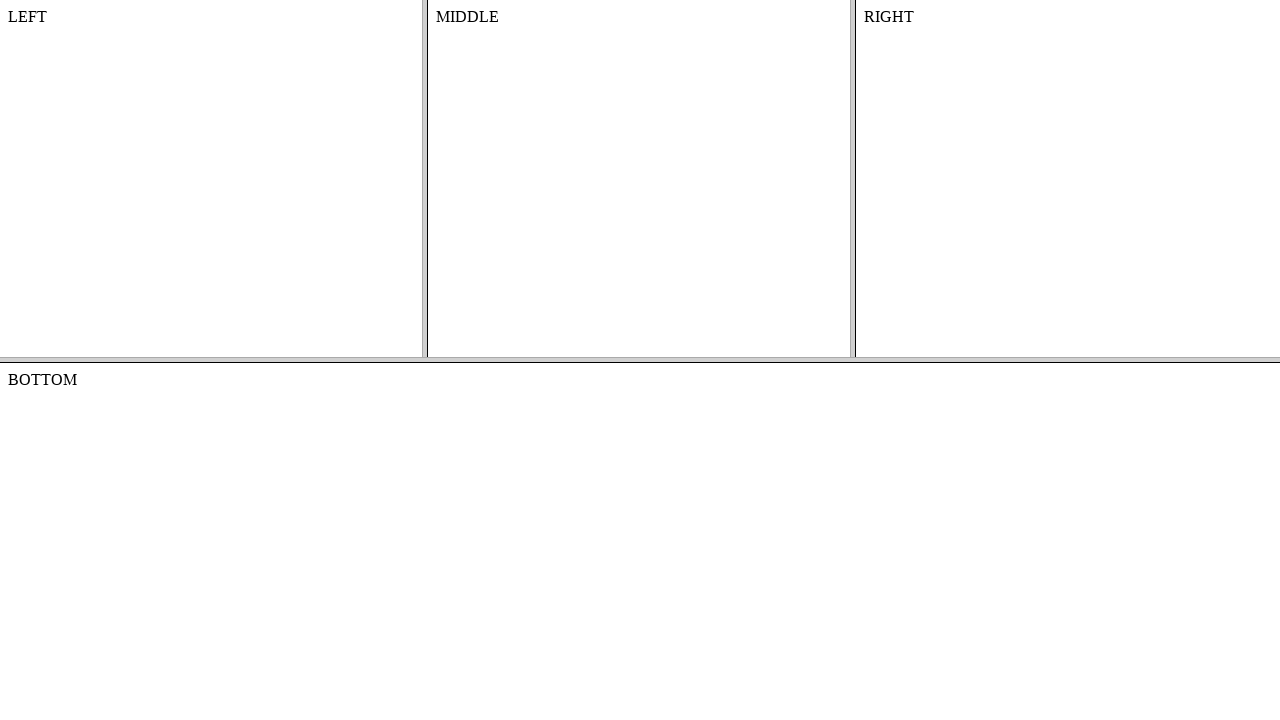

Switched to frame-top frame
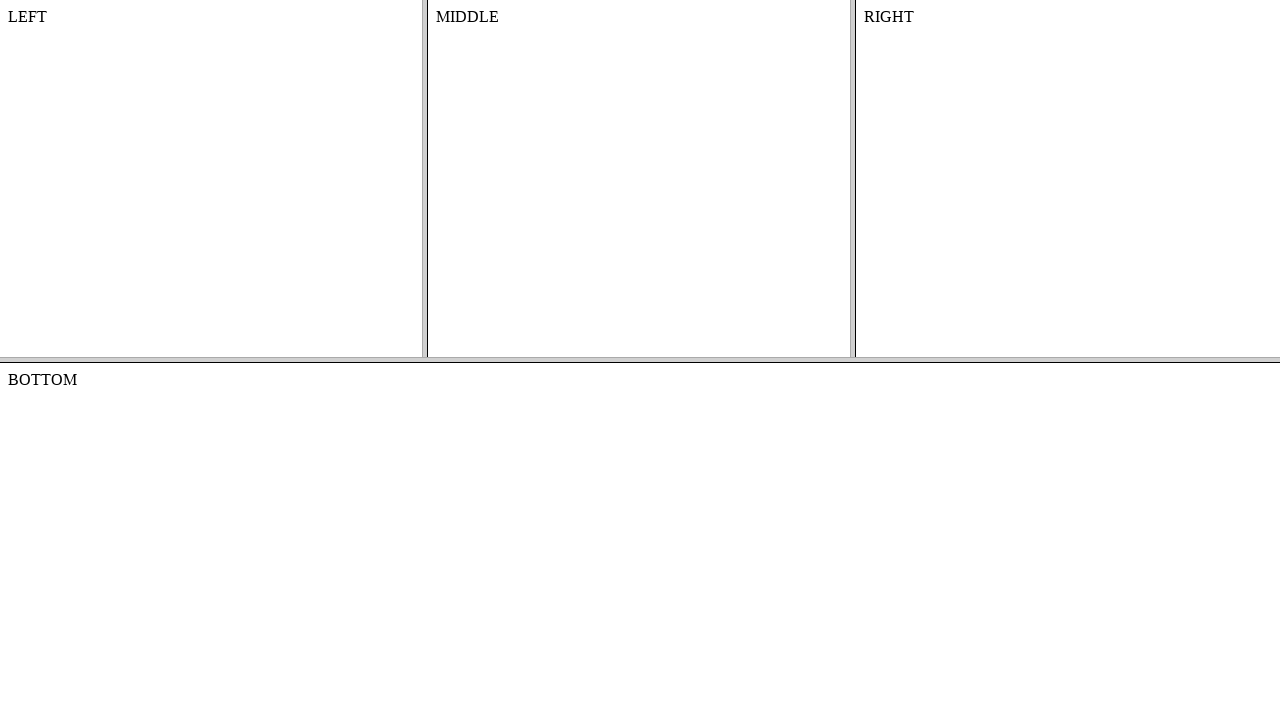

Switched to frame-middle frame (nested within frame-top)
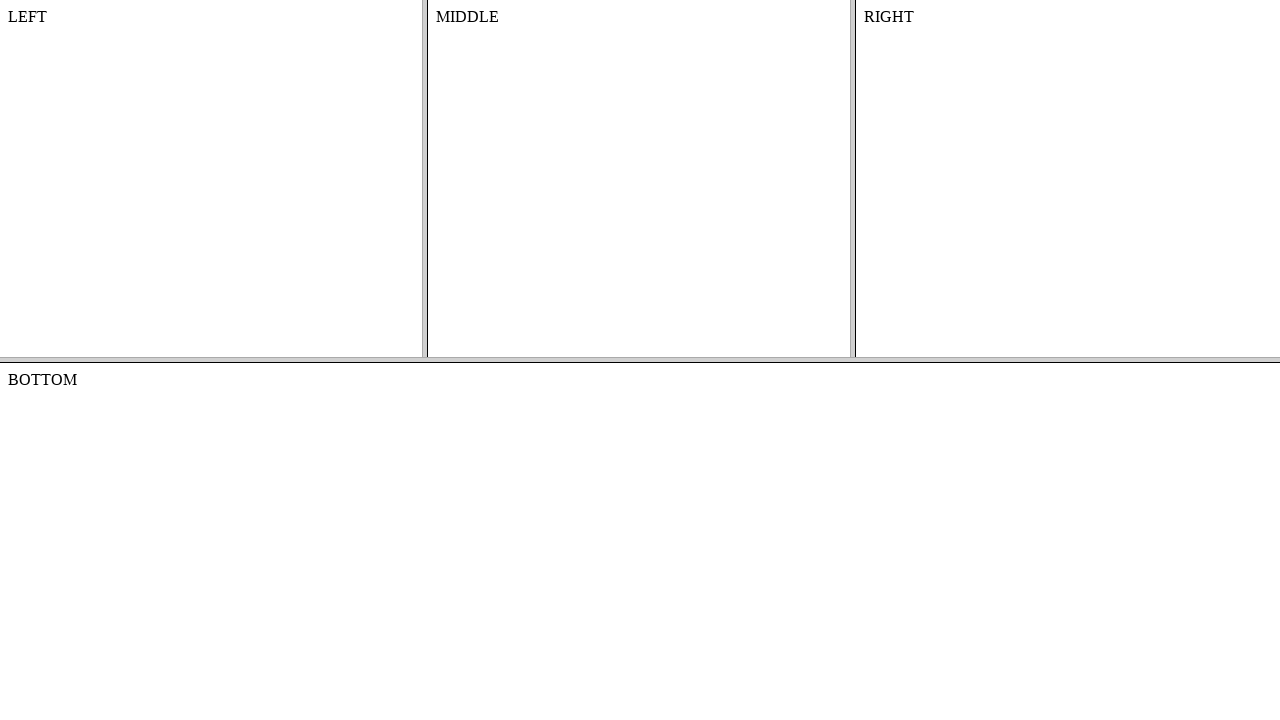

Content element found and verified within frame-middle
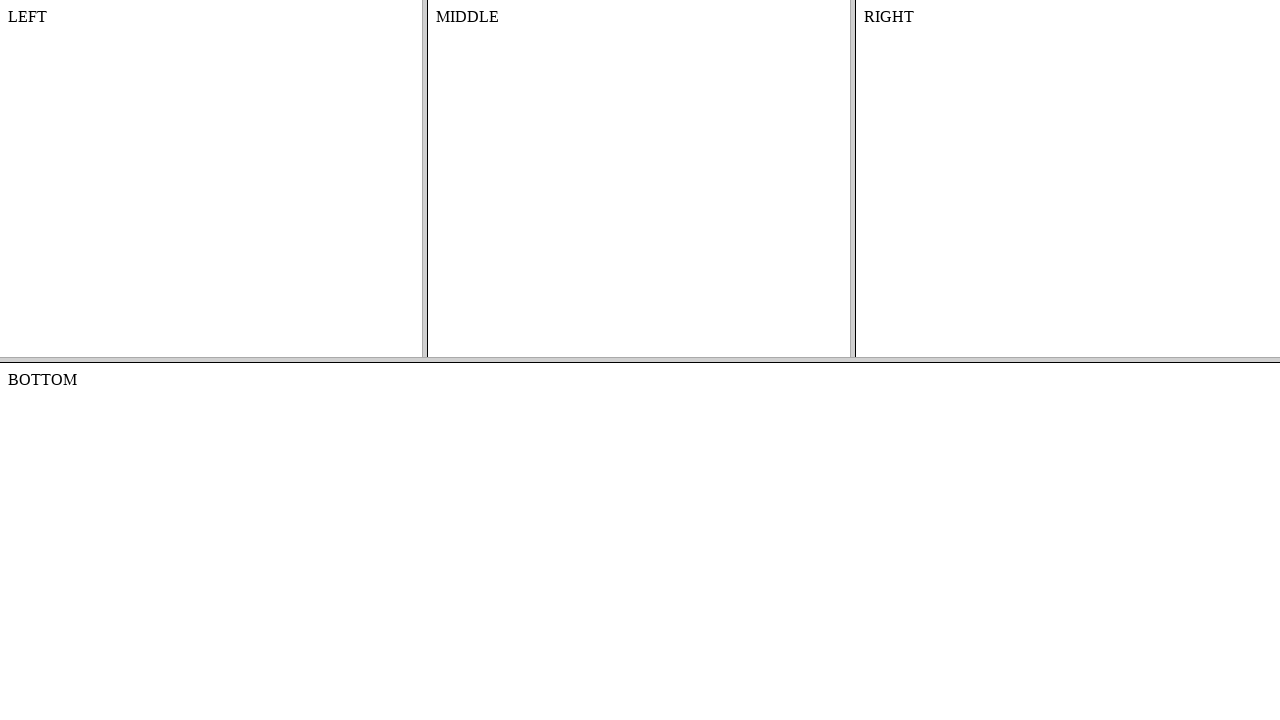

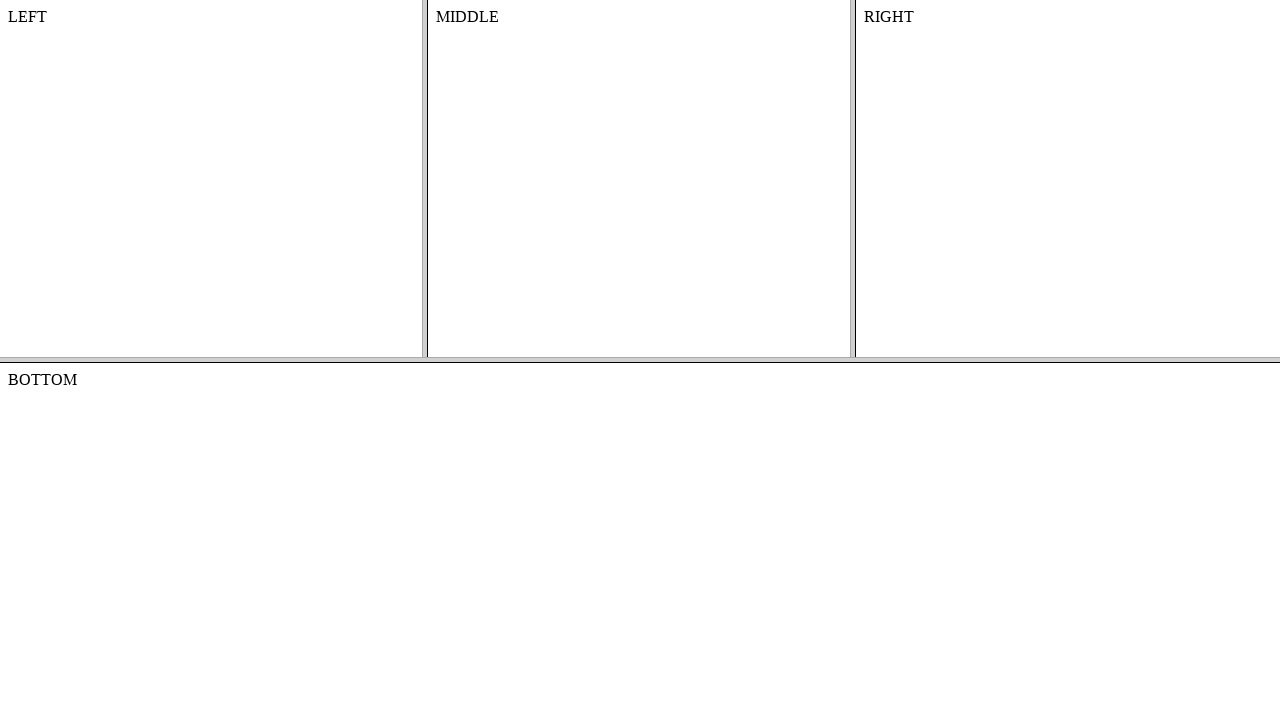